Tests that Privacy Policy and Terms of Service links open in new tabs correctly and display the expected content

Starting URL: https://crio-qkart-frontend-qa.vercel.app/

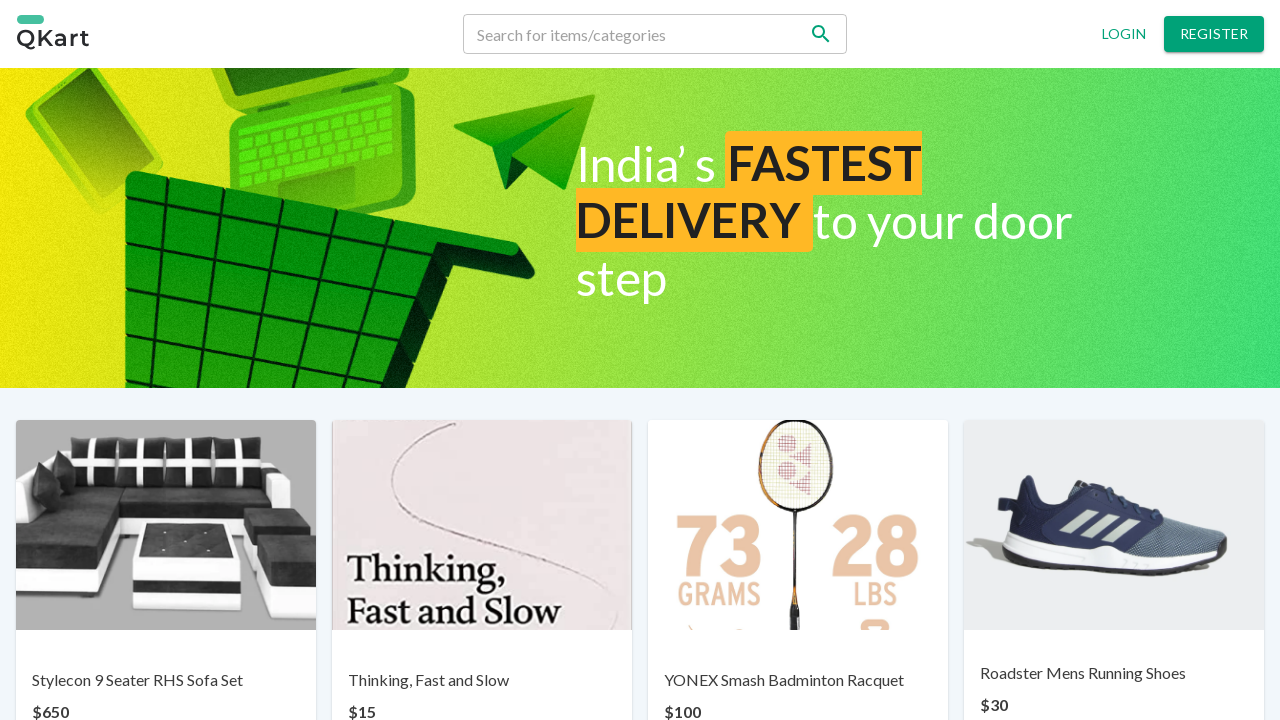

Clicked on Privacy Policy link at (486, 667) on text=Privacy policy
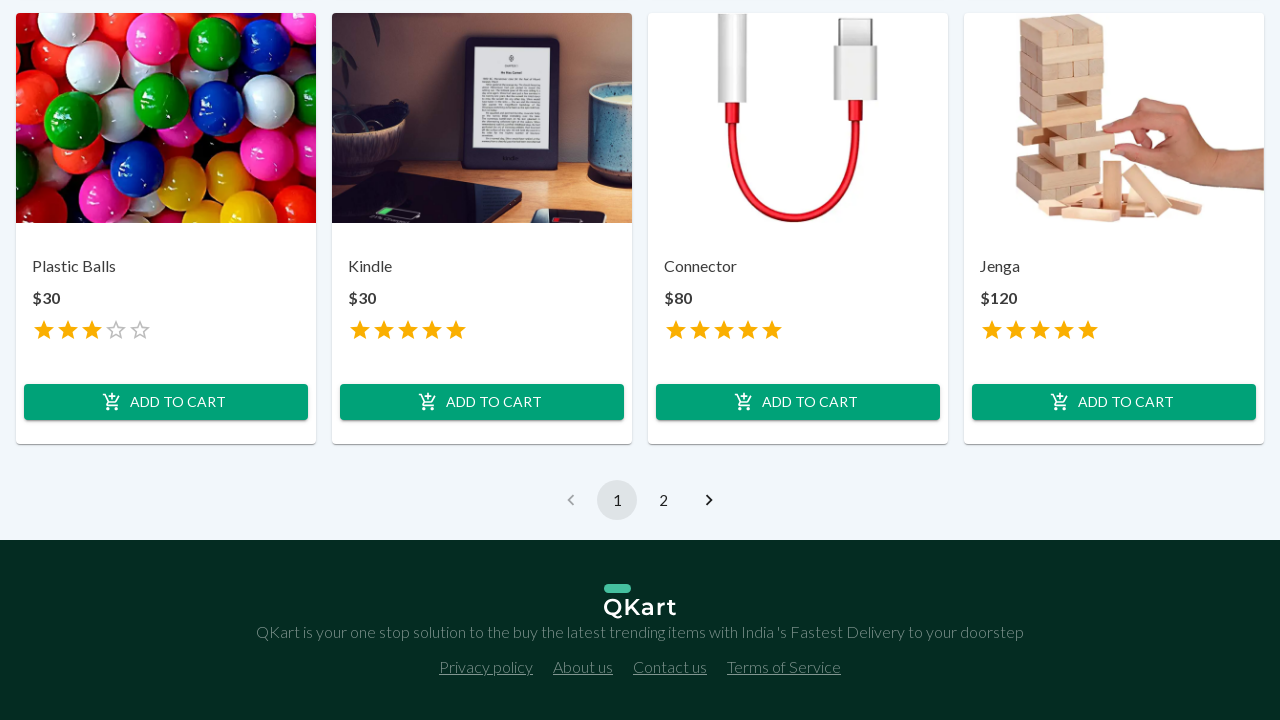

Switched to Privacy Policy tab
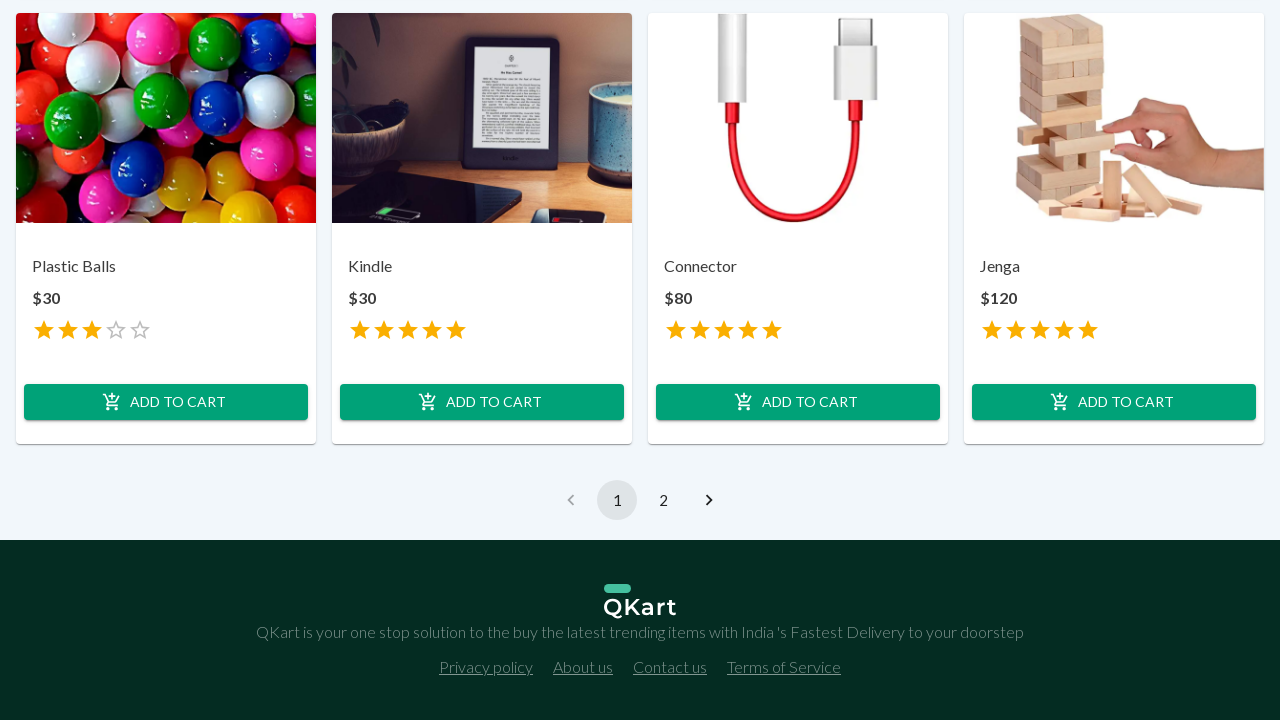

Privacy Policy page loaded
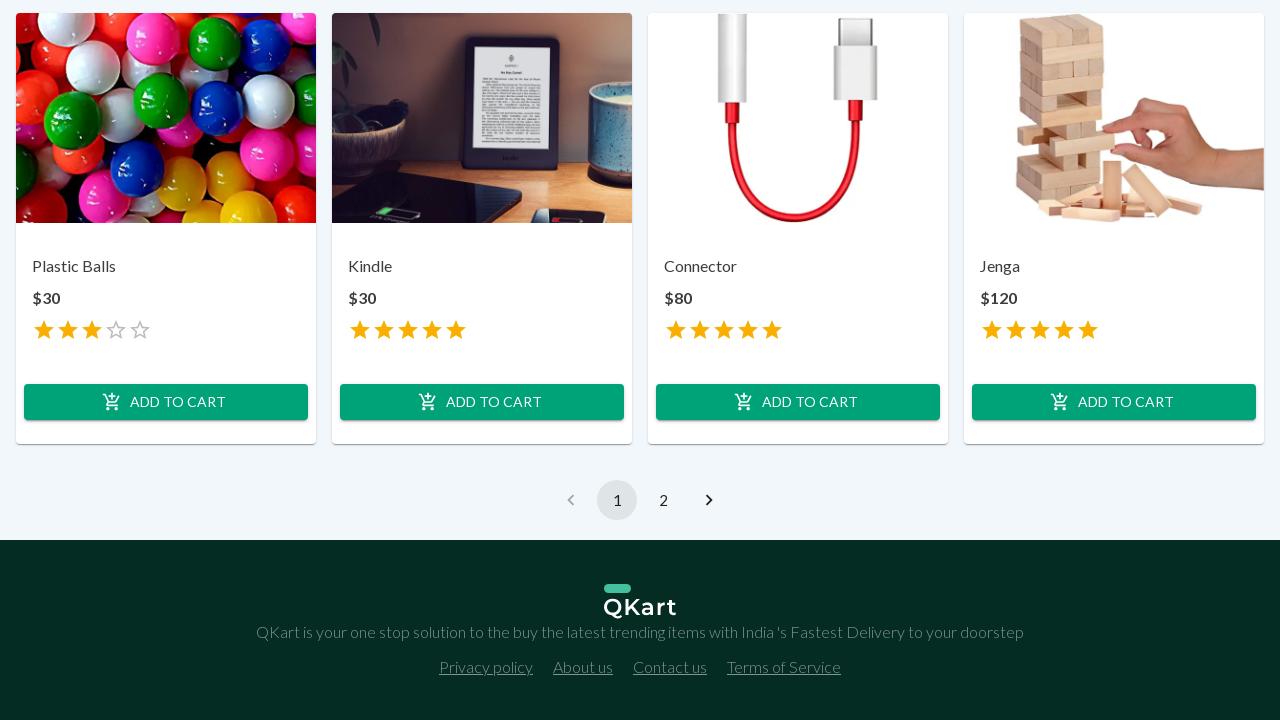

Verified Privacy Policy heading is present
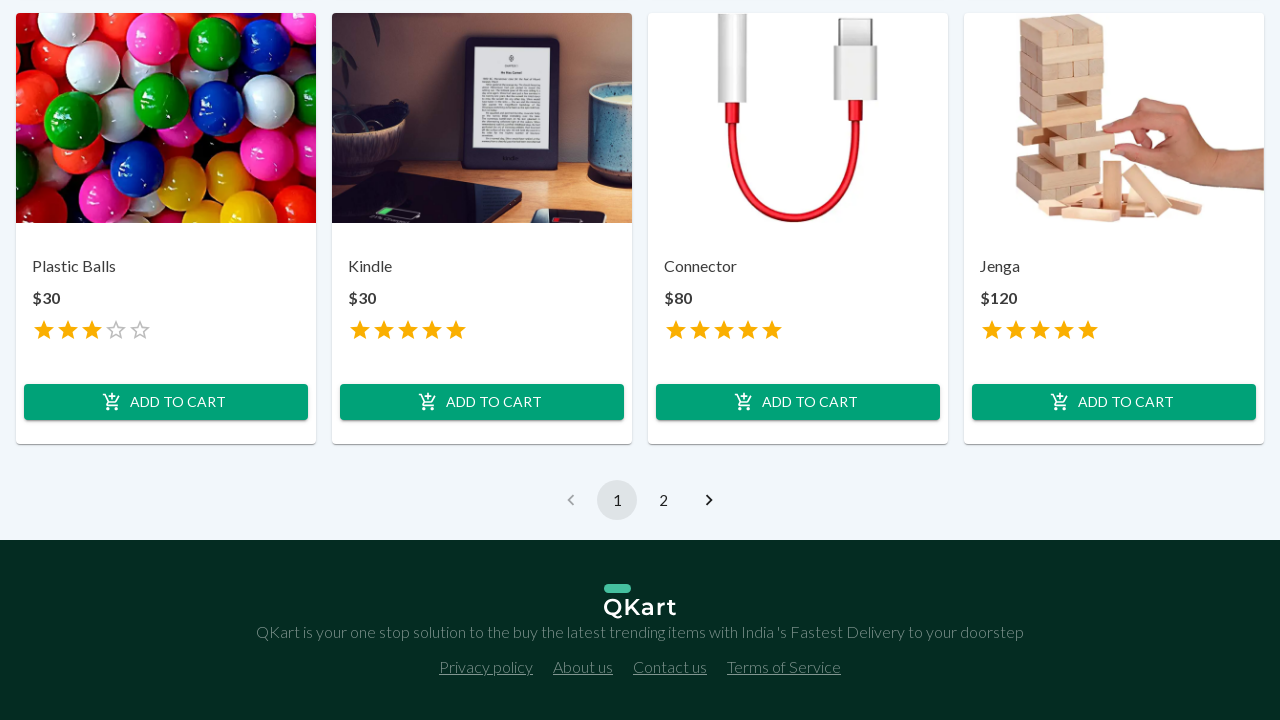

Switched back to original page
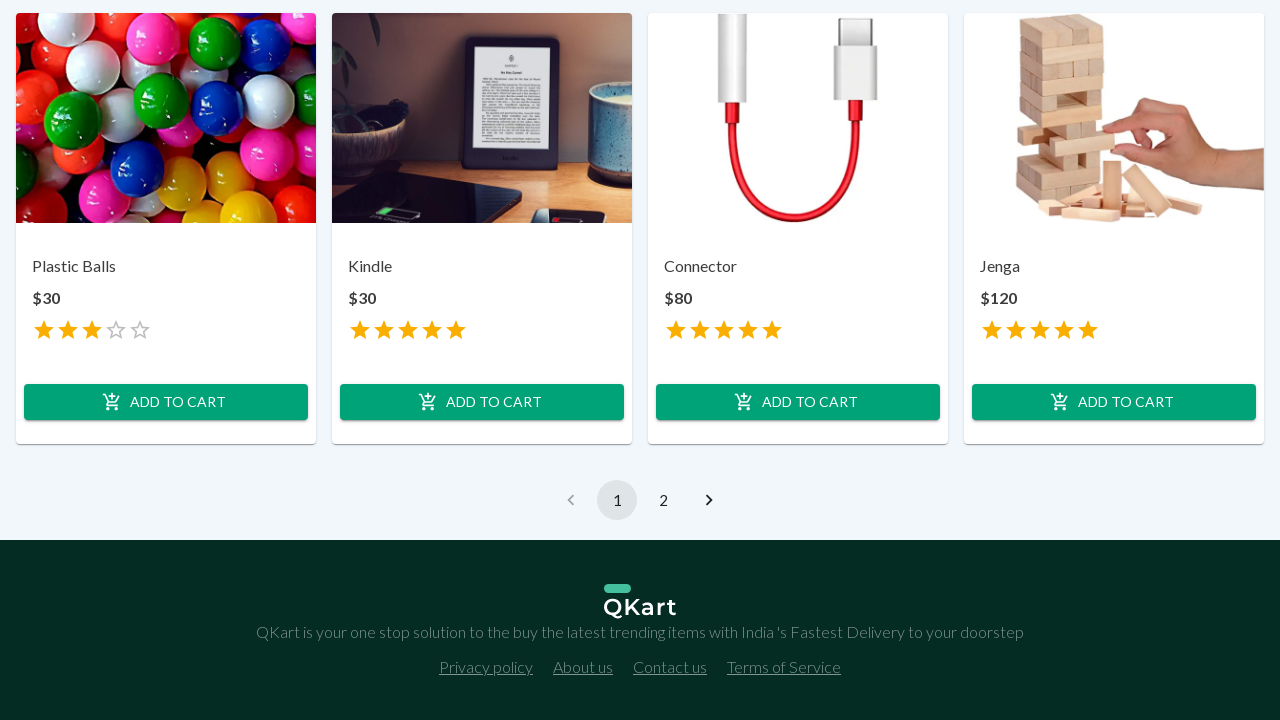

Clicked on Terms of Service link at (784, 667) on text=Terms of Service
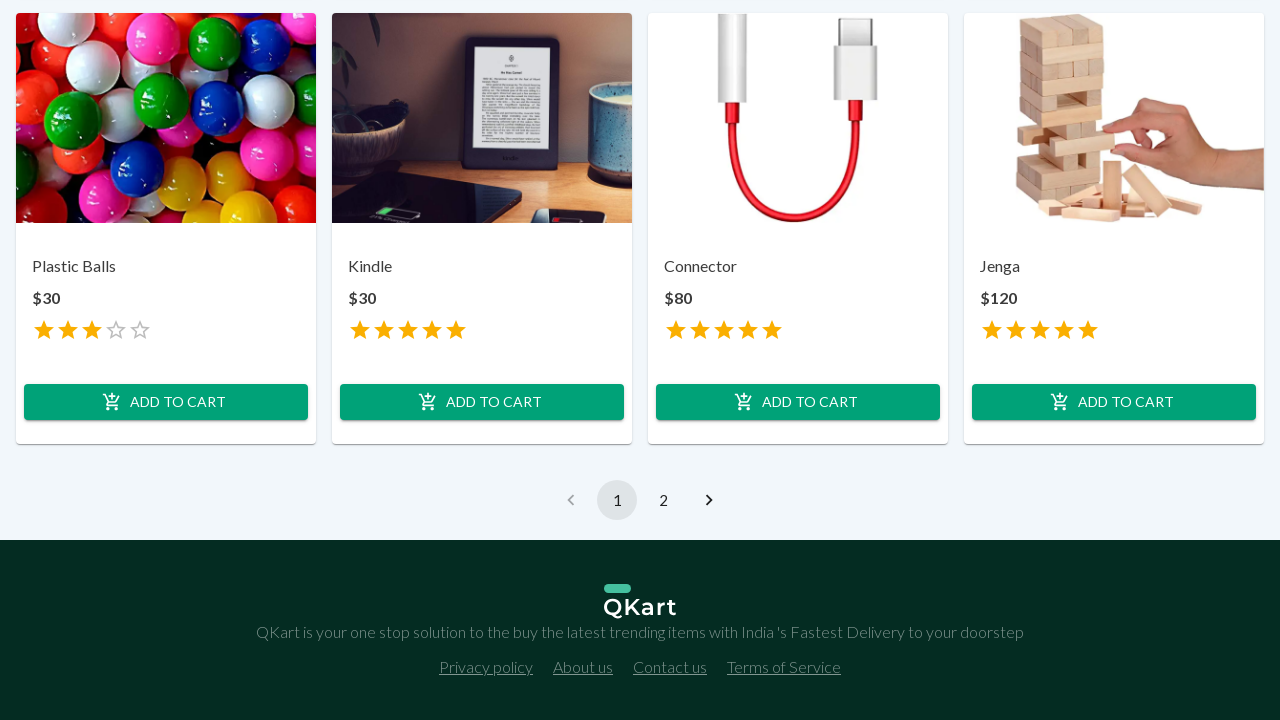

Switched to Terms of Service tab
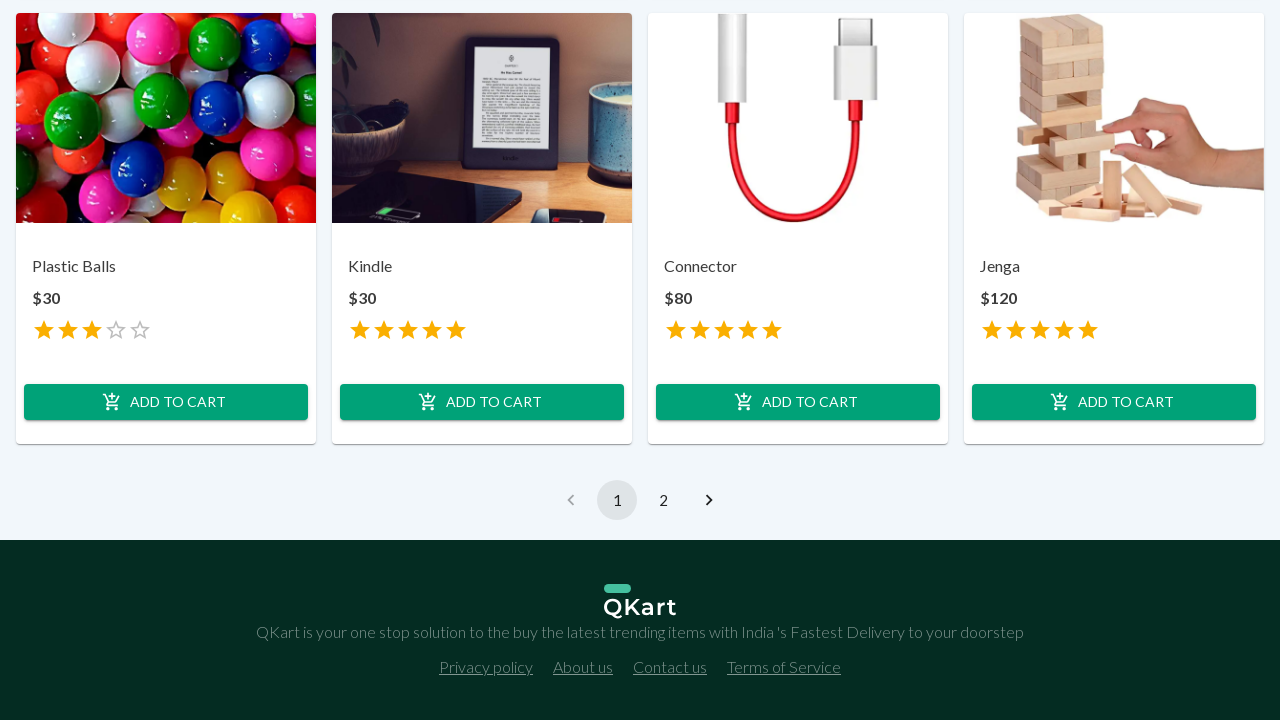

Terms of Service page loaded
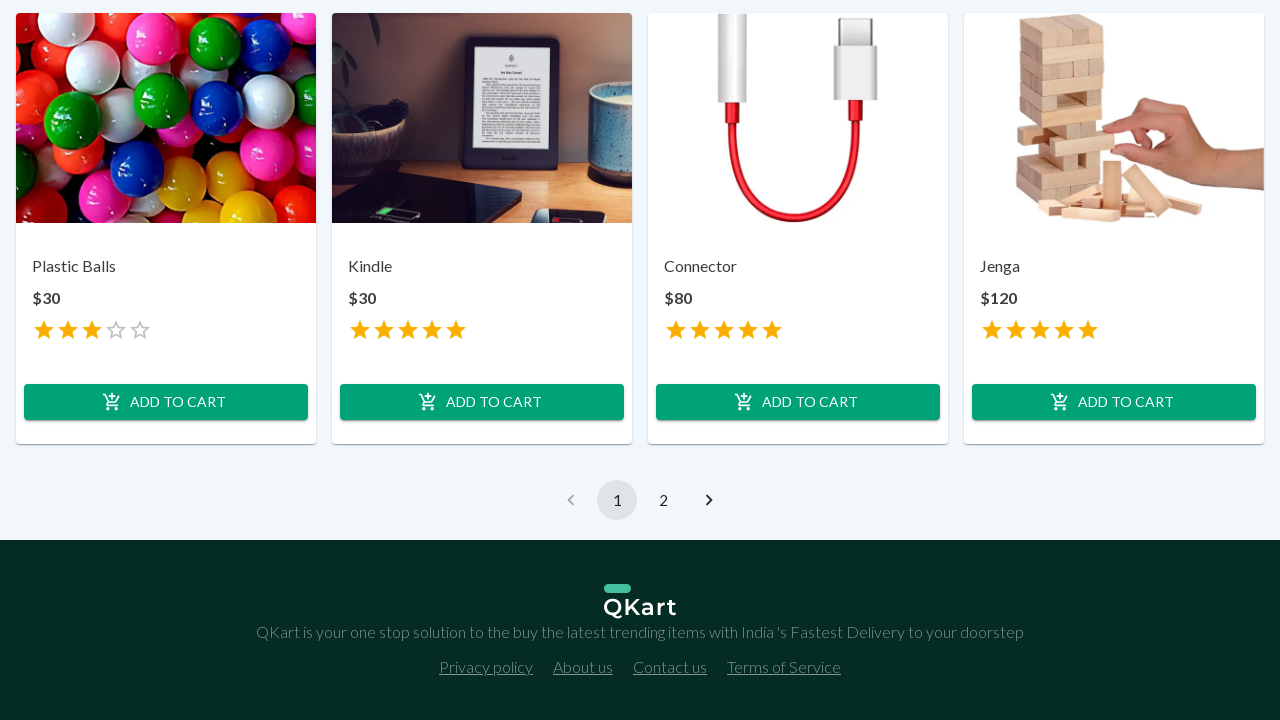

Verified Terms of Service heading is present
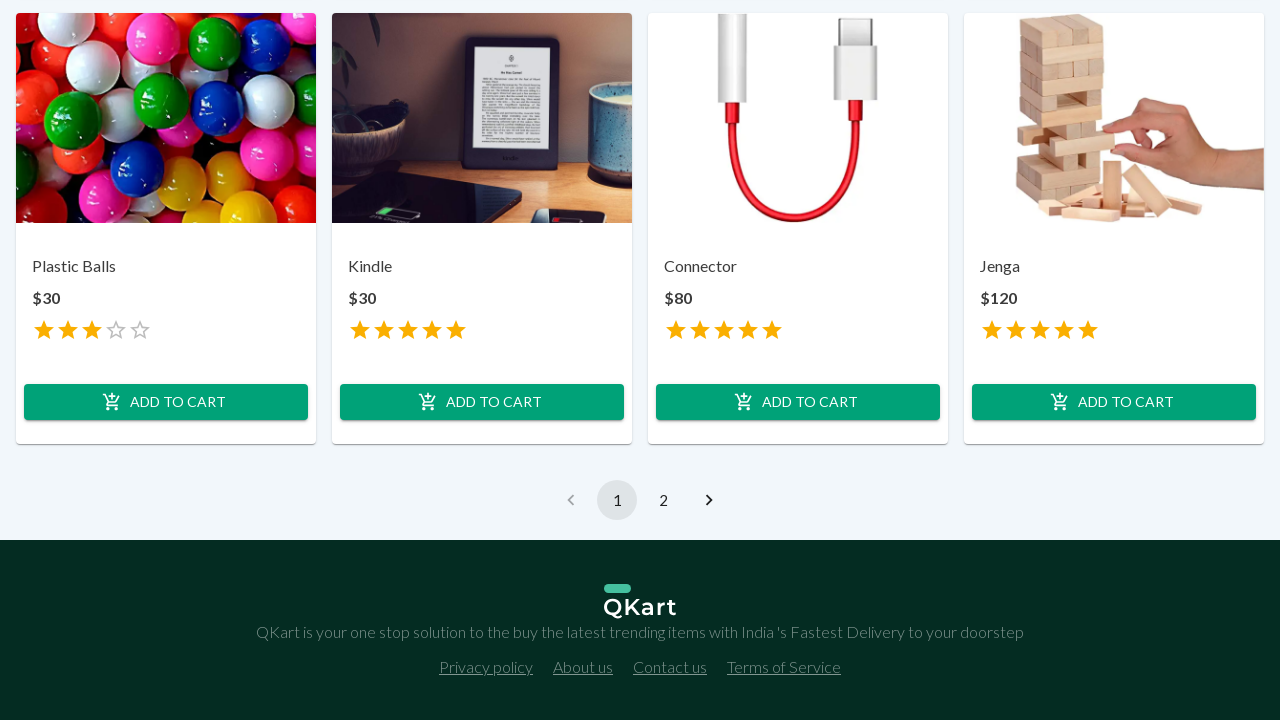

Closed Privacy Policy tab
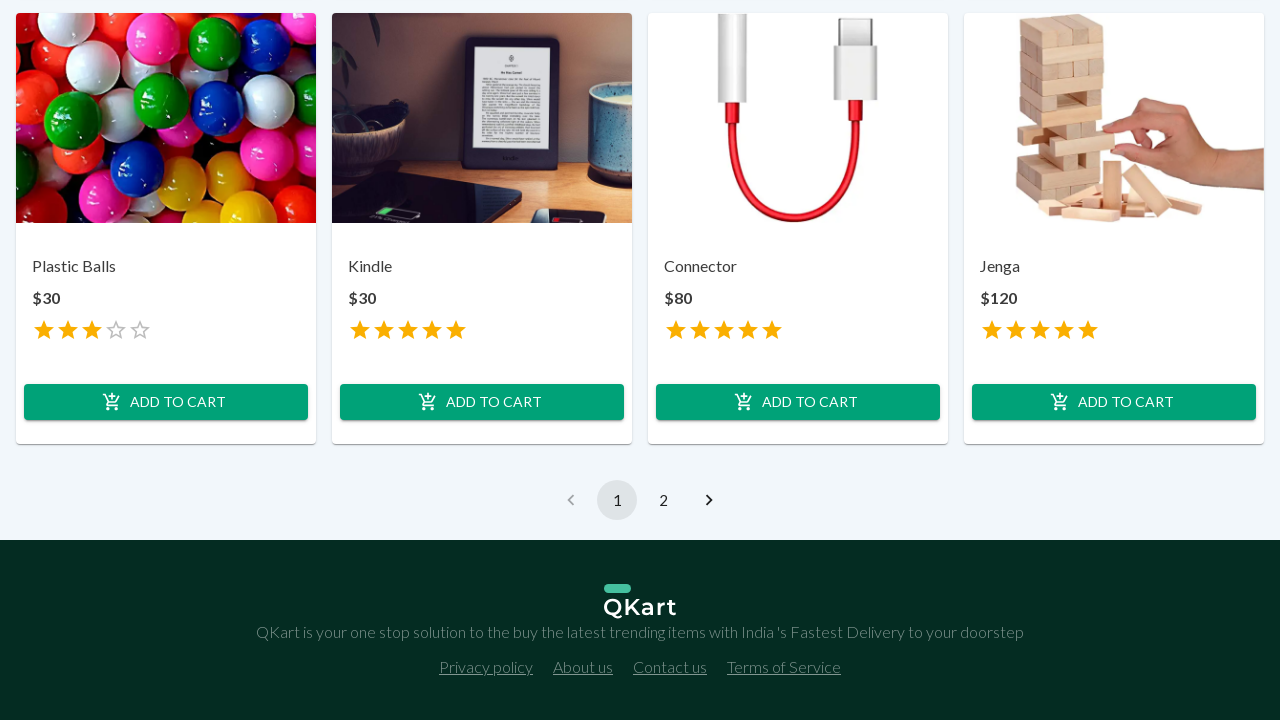

Closed Terms of Service tab
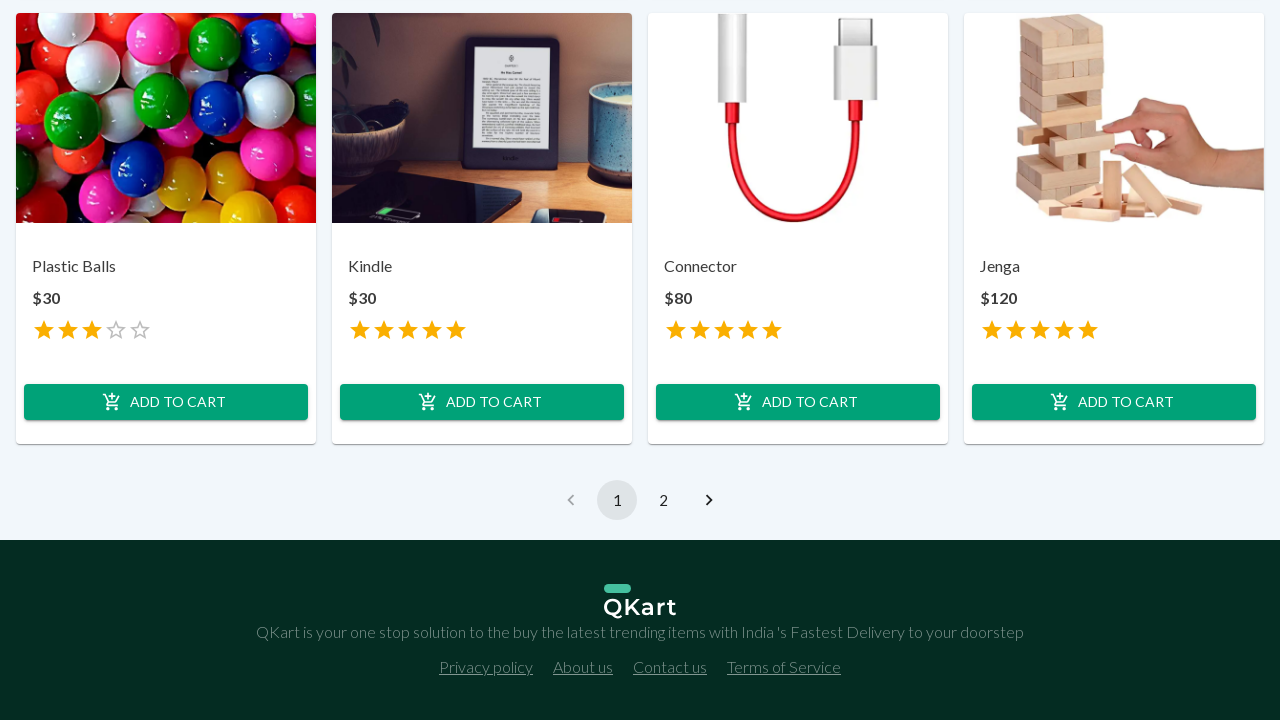

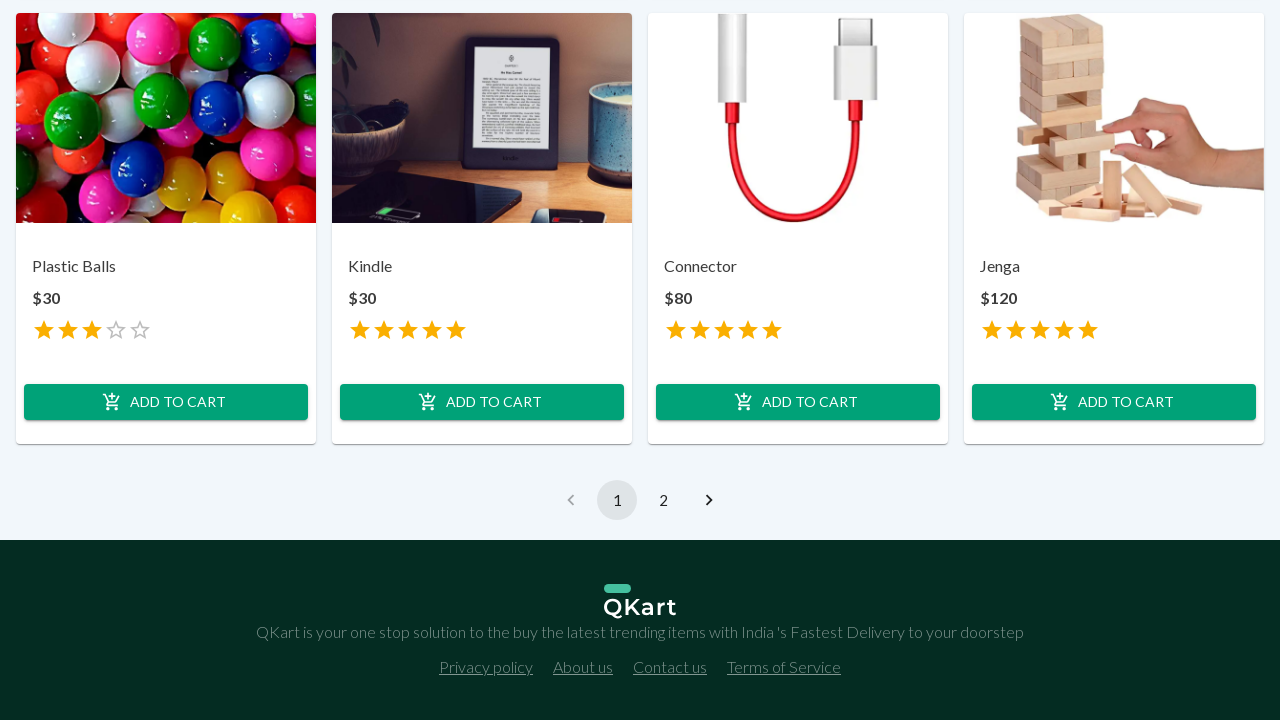